Tests drag and drop functionality by dragging a draggable element onto a droppable target within an iframe on the jQuery UI demo page.

Starting URL: http://jqueryui.com/droppable/

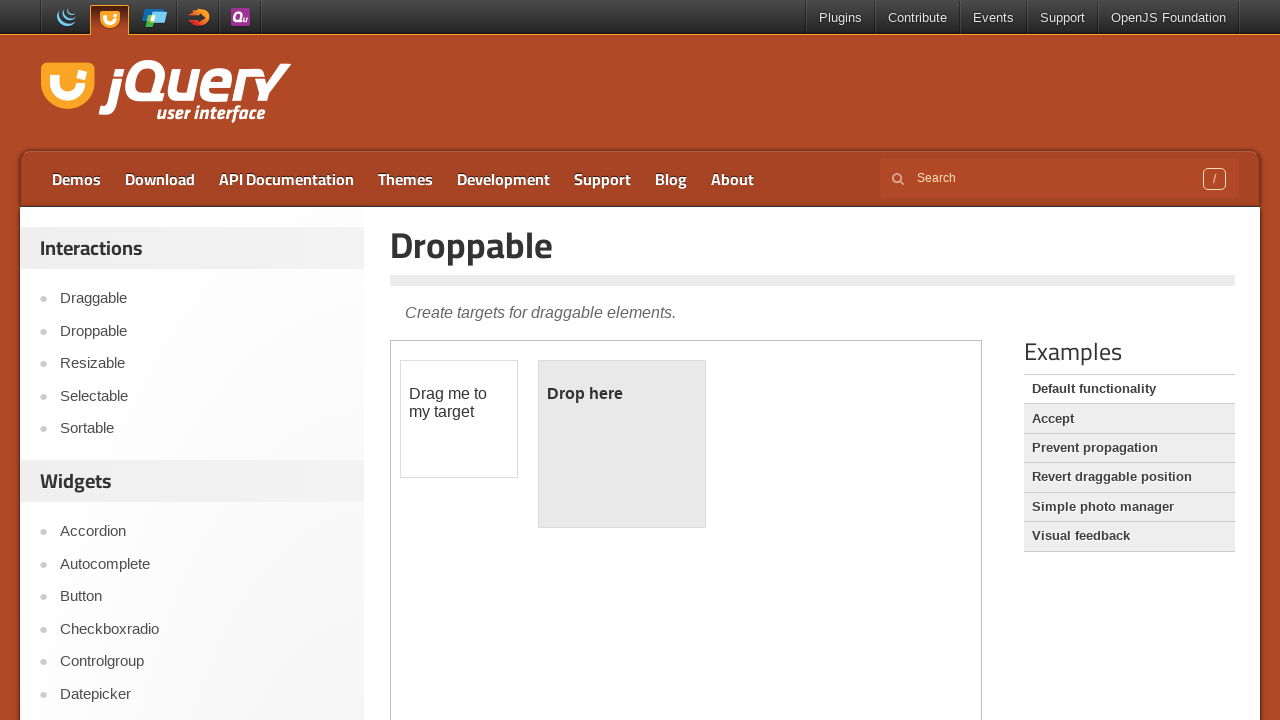

Navigated to jQuery UI droppable demo page
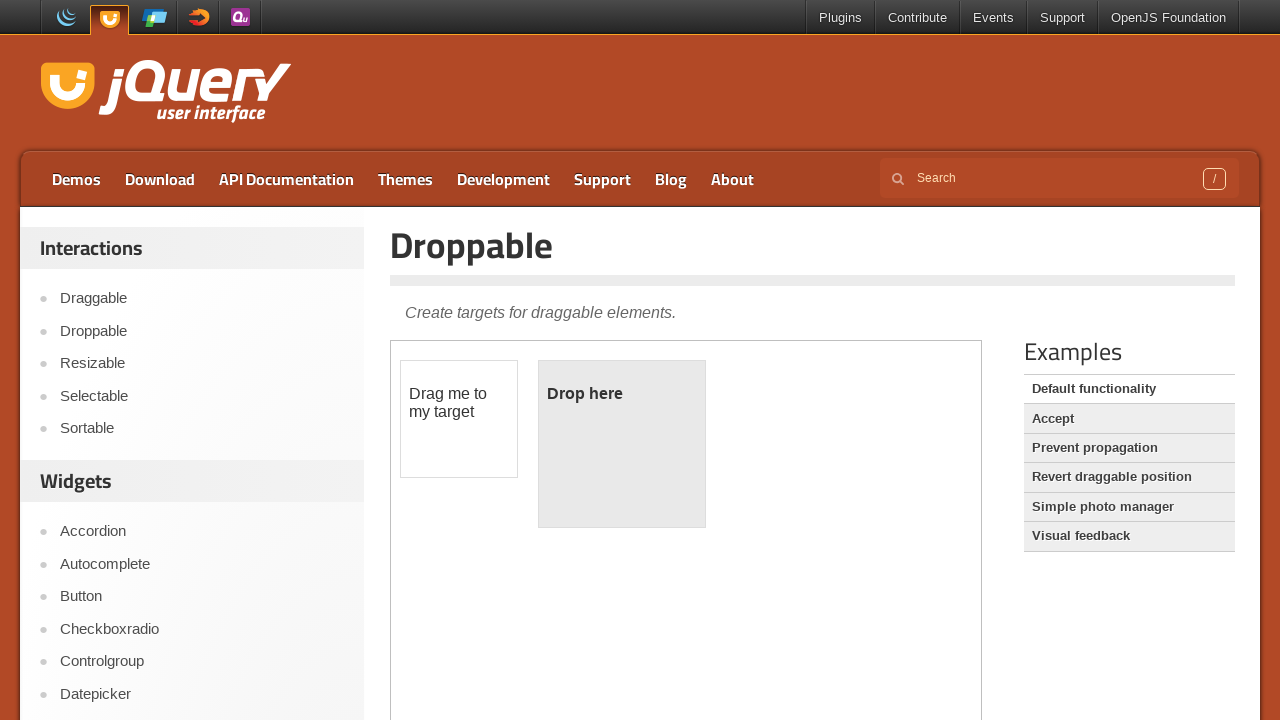

Located demo iframe
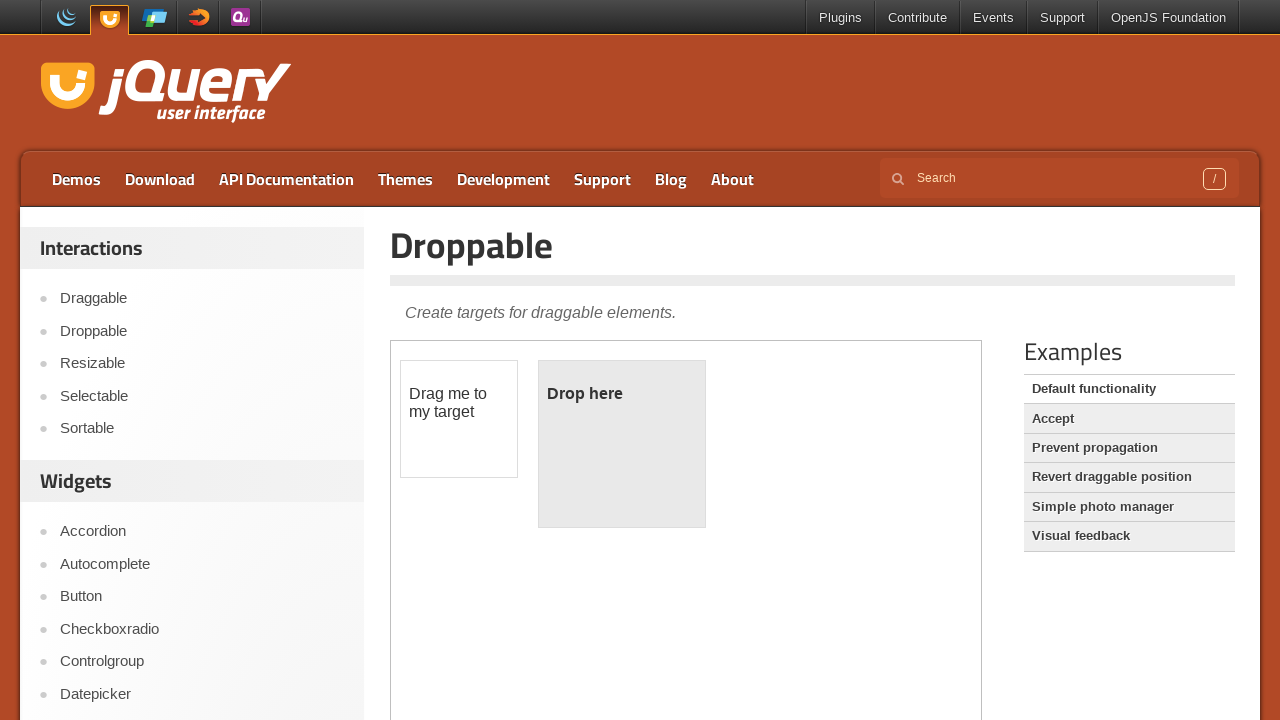

Located draggable element with id 'draggable'
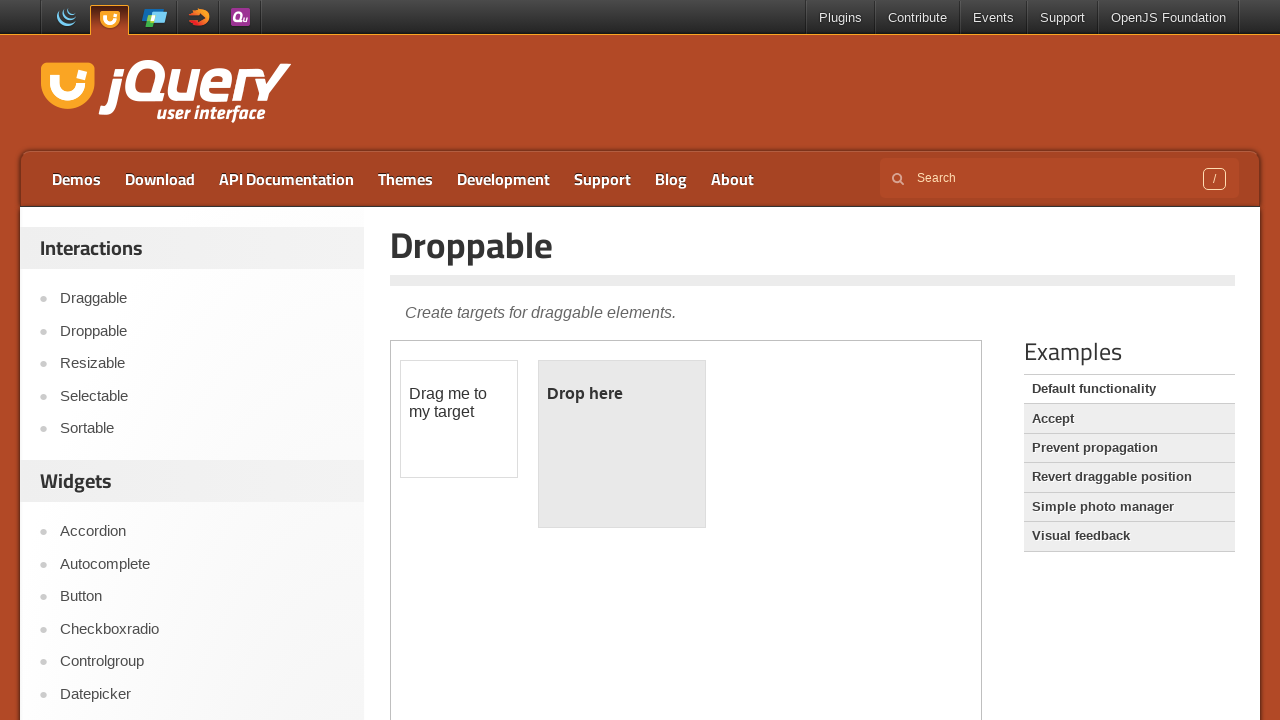

Located droppable target element with id 'droppable'
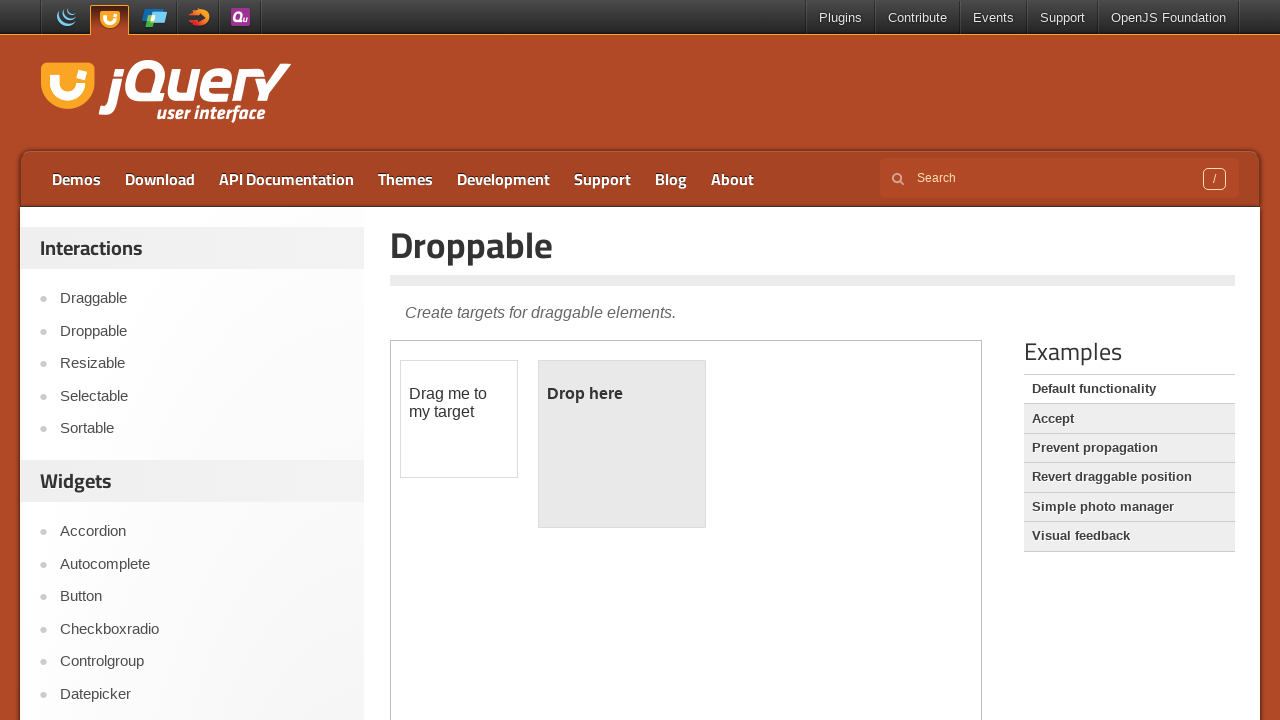

Dragged draggable element onto droppable target at (622, 444)
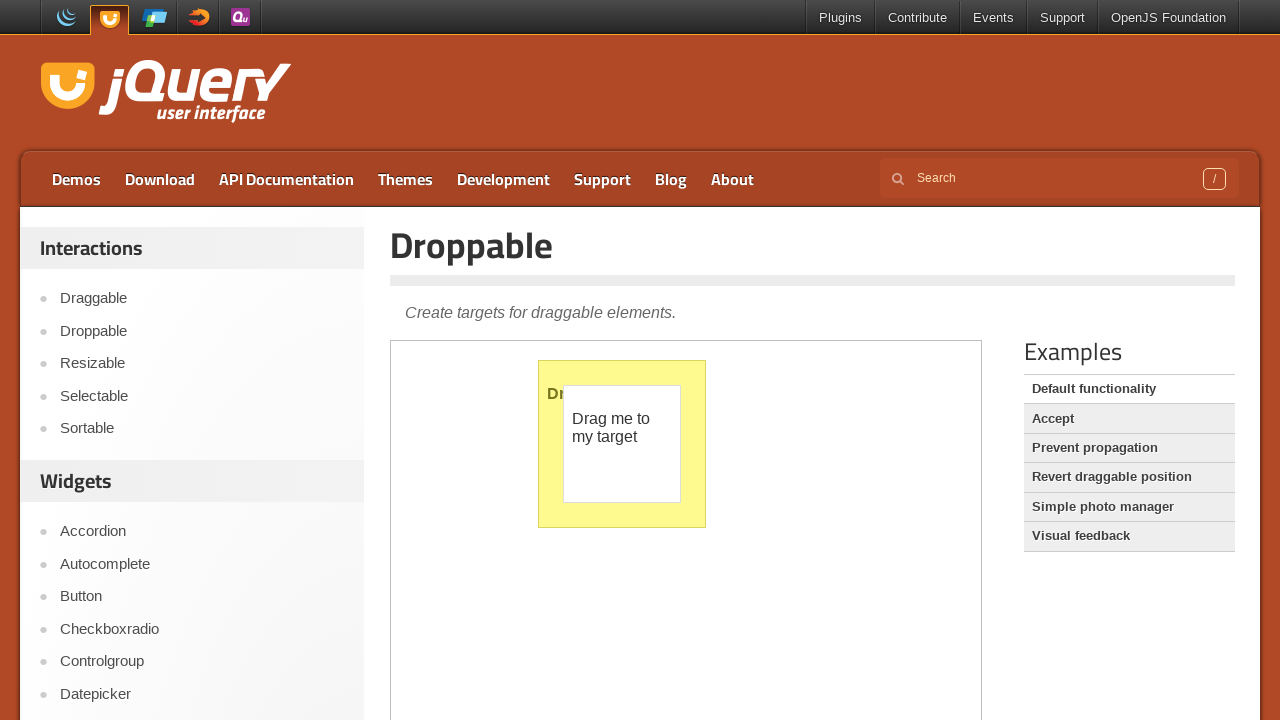

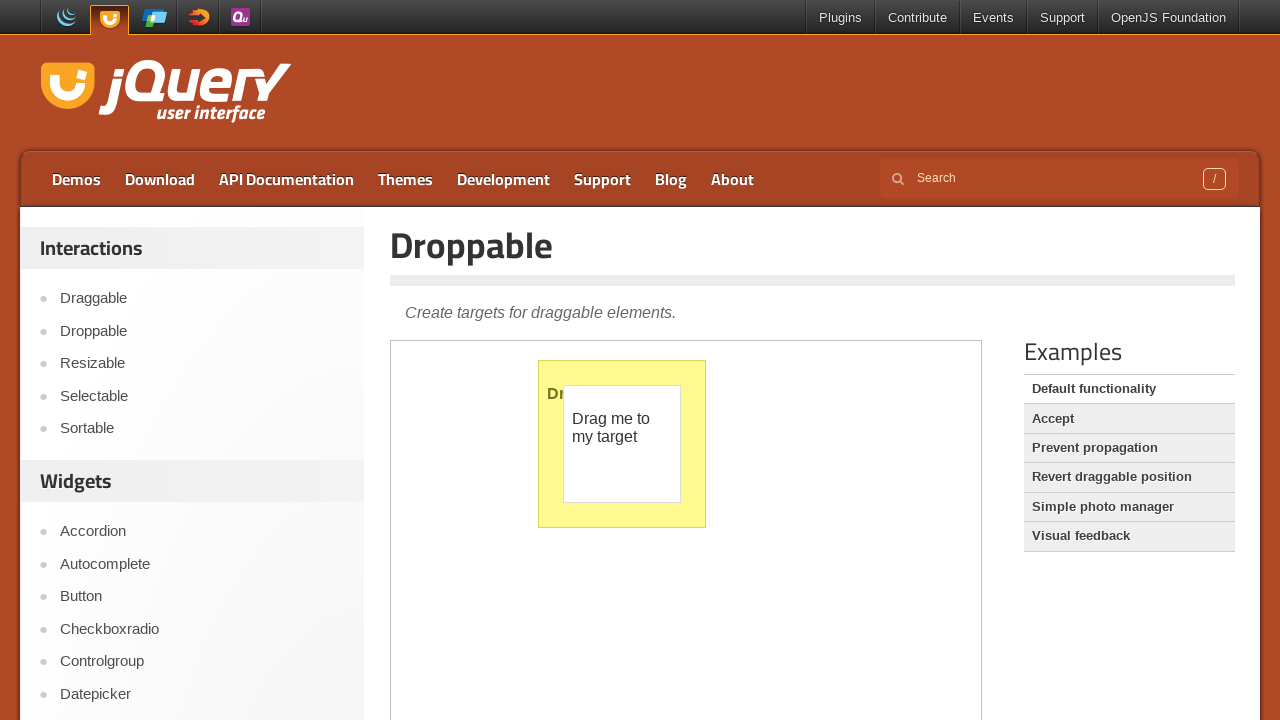